Tests mouse hover actions by hovering over an image to reveal a hidden link, then clicking the revealed link

Starting URL: http://the-internet.herokuapp.com/hovers

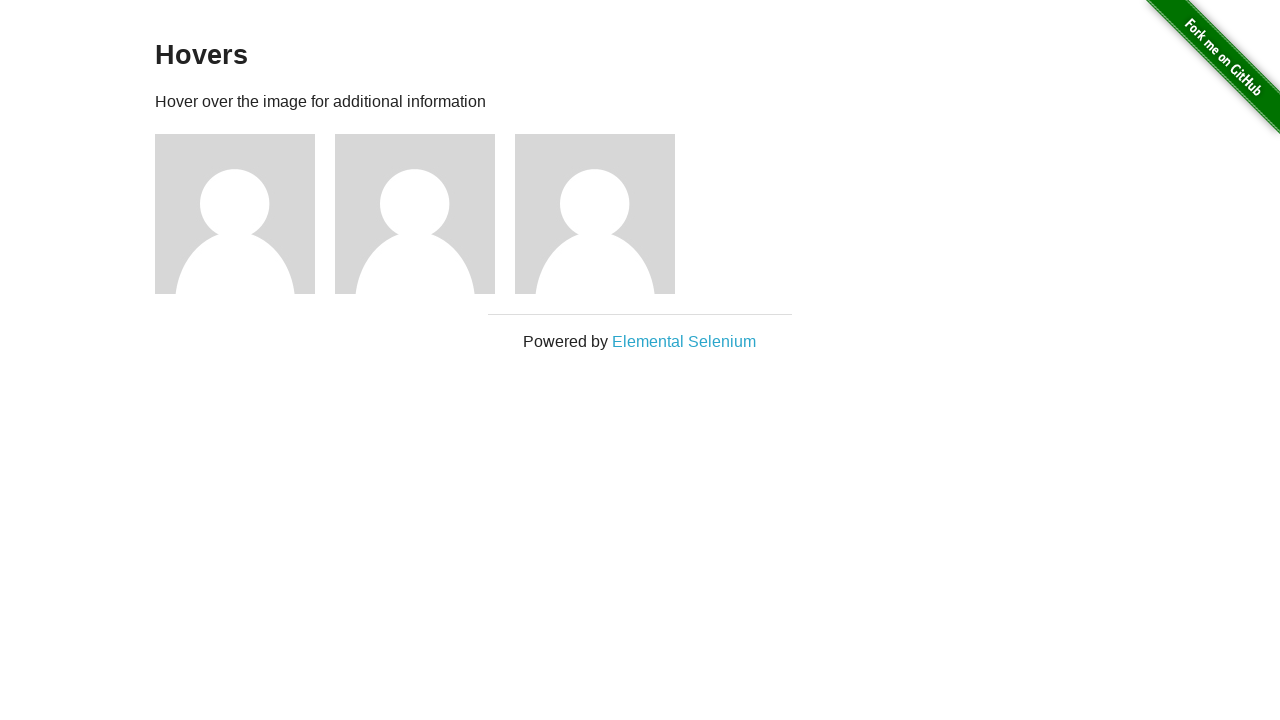

Located the first figure element
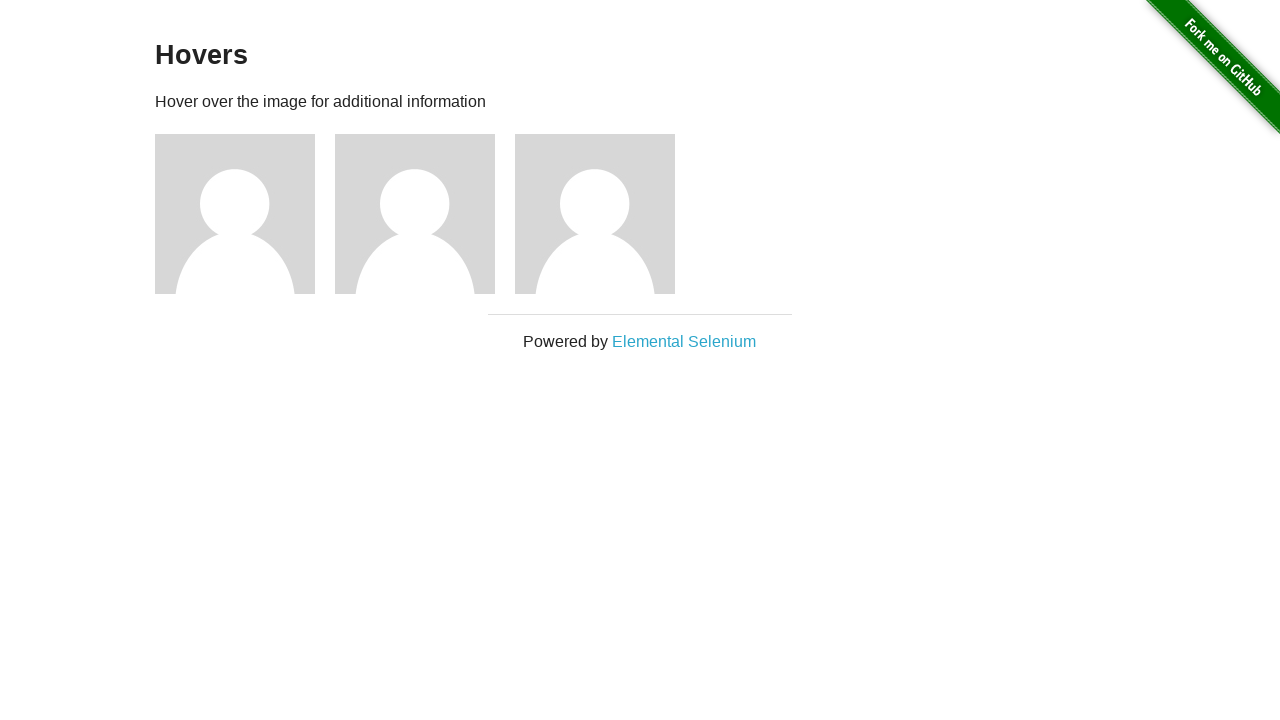

Hovered over the figure element to reveal the hidden link at (245, 214) on div.figure >> nth=0
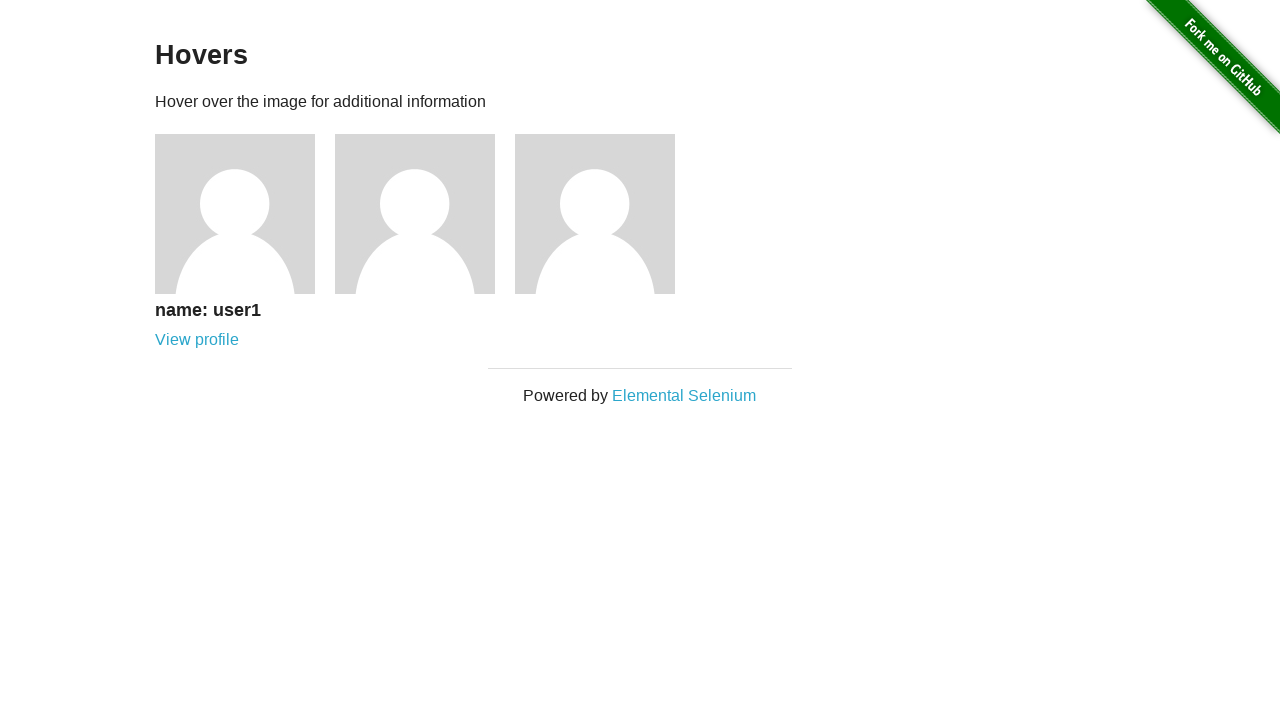

Clicked the revealed 'View profile' link at (197, 340) on a:has-text('View profile') >> nth=0
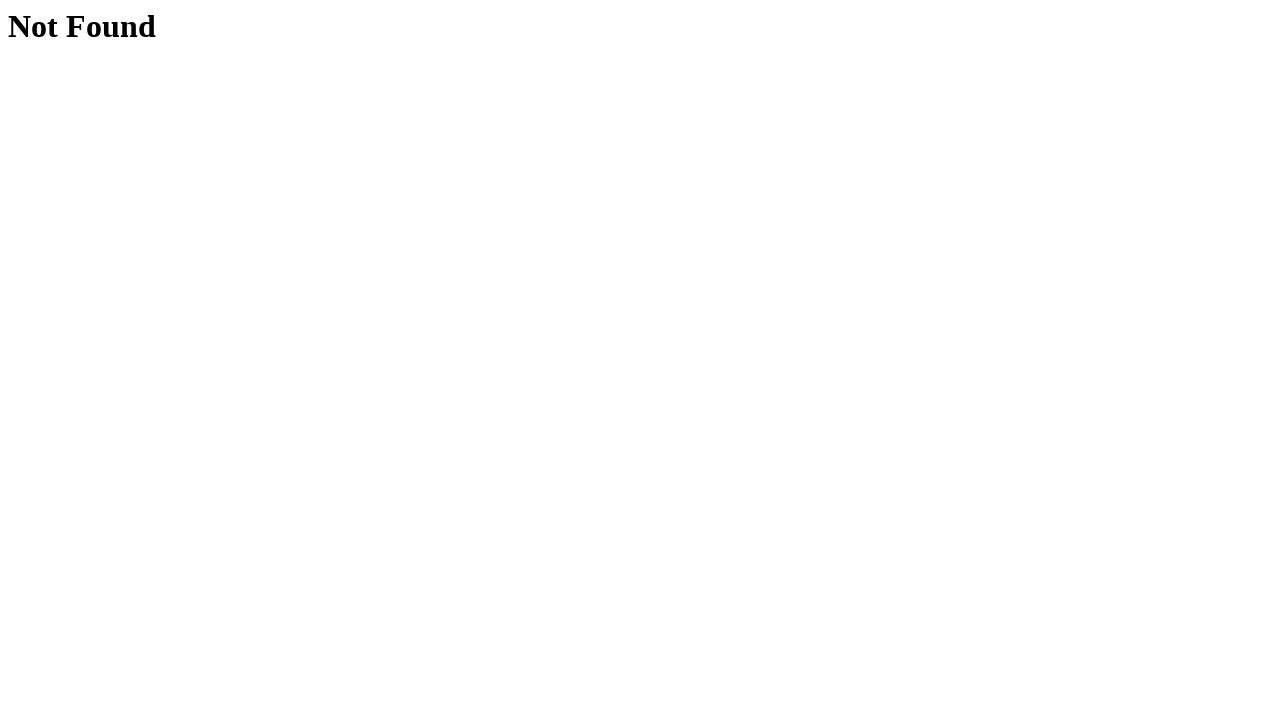

Waited for page navigation to complete
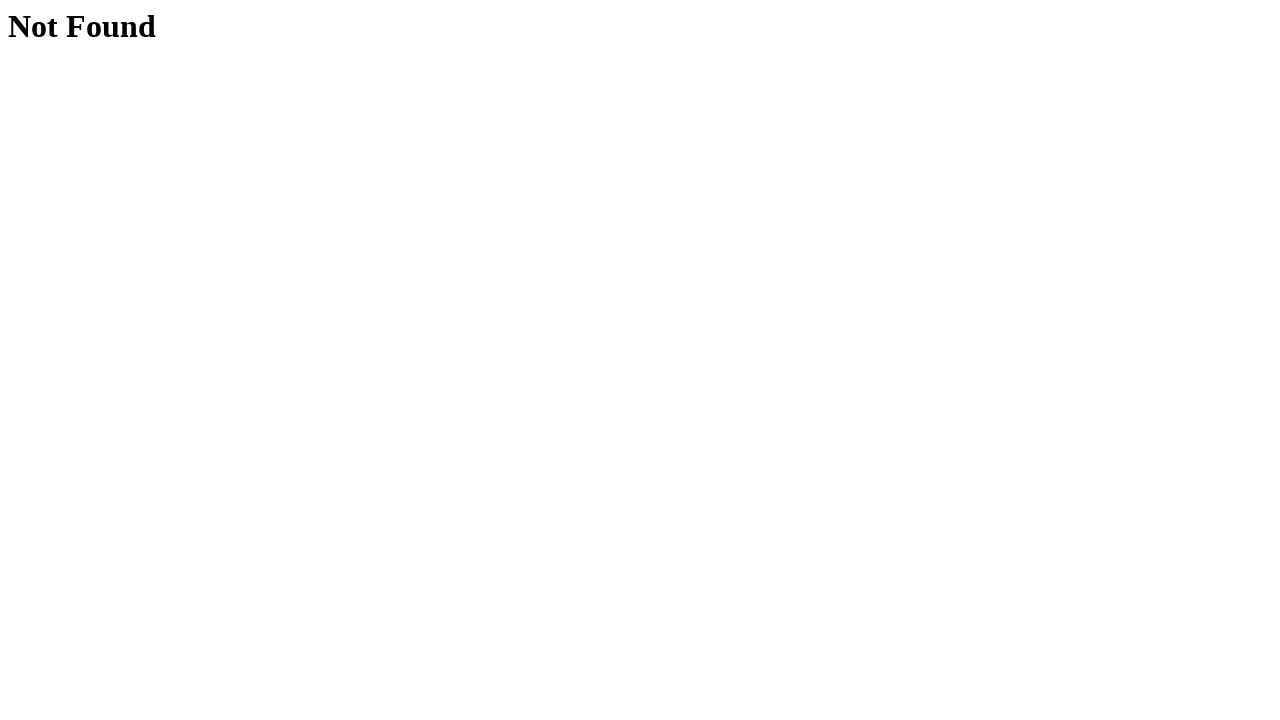

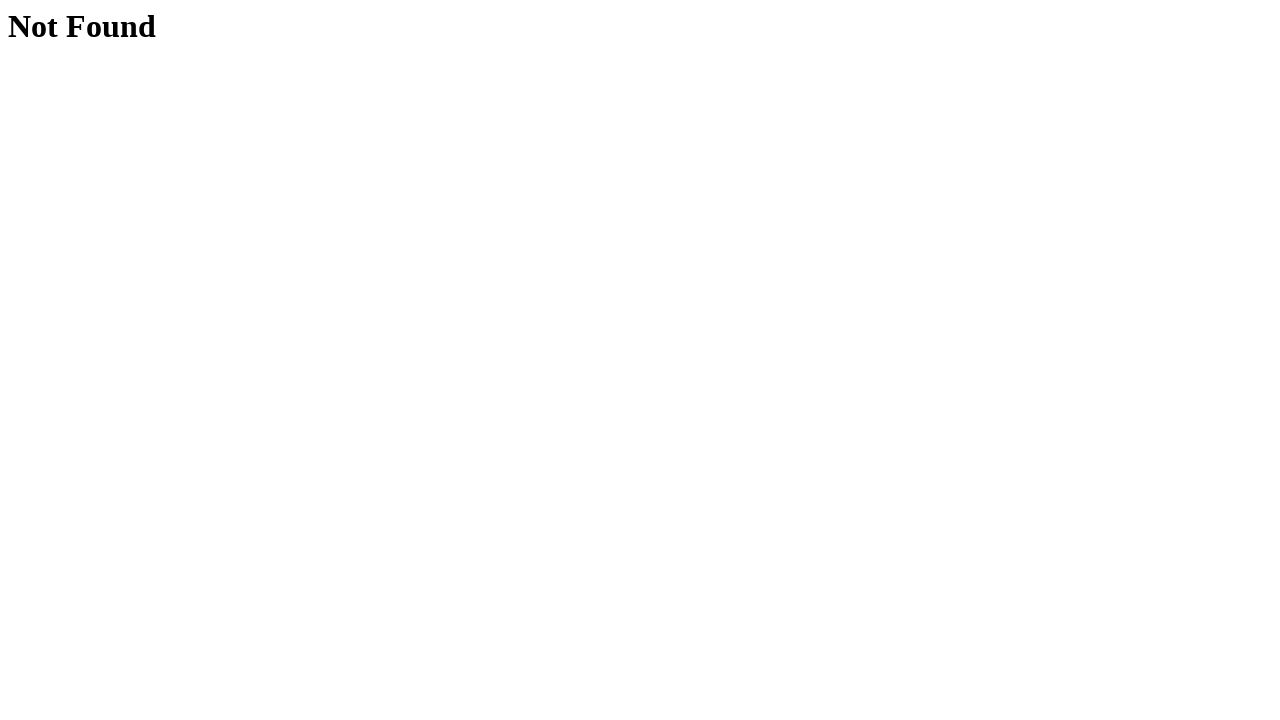